Verifies that the correct product title is displayed on the Samsung Galaxy S6 product detail page

Starting URL: https://www.demoblaze.com/index.html

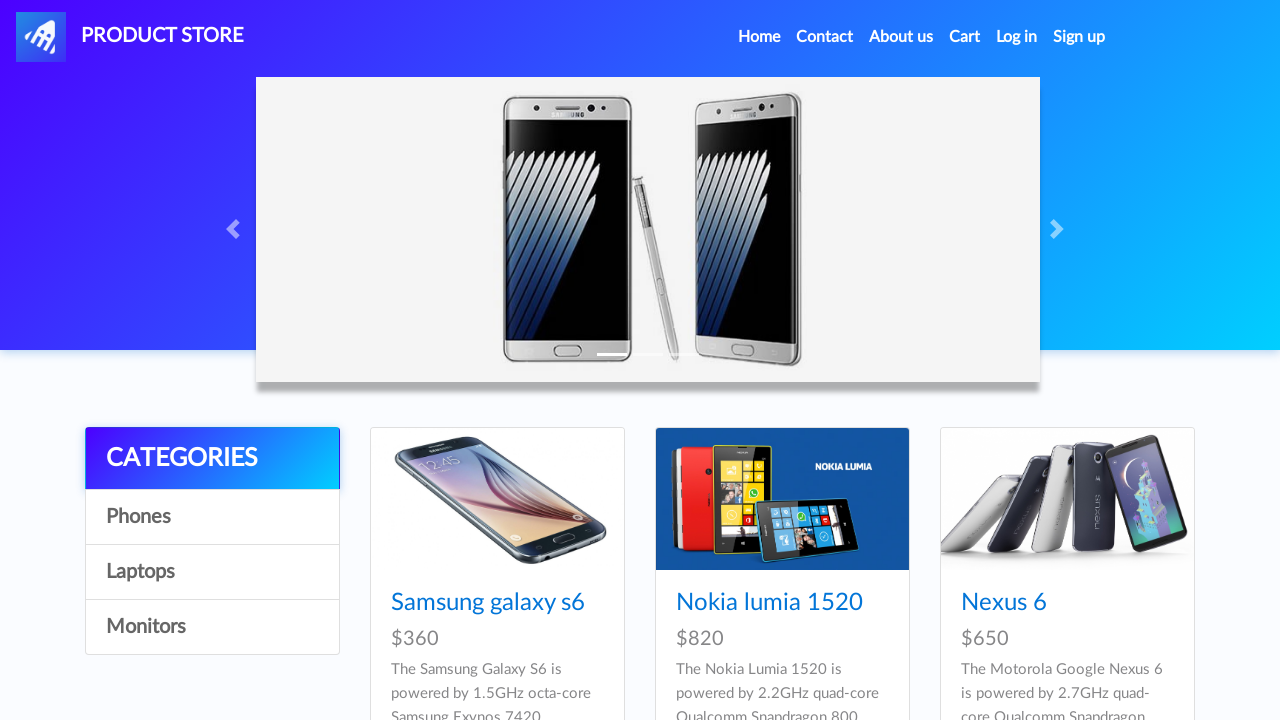

Clicked on Samsung Galaxy S6 product link at (488, 603) on xpath=//a[contains(text(),'Samsung galaxy s6')]
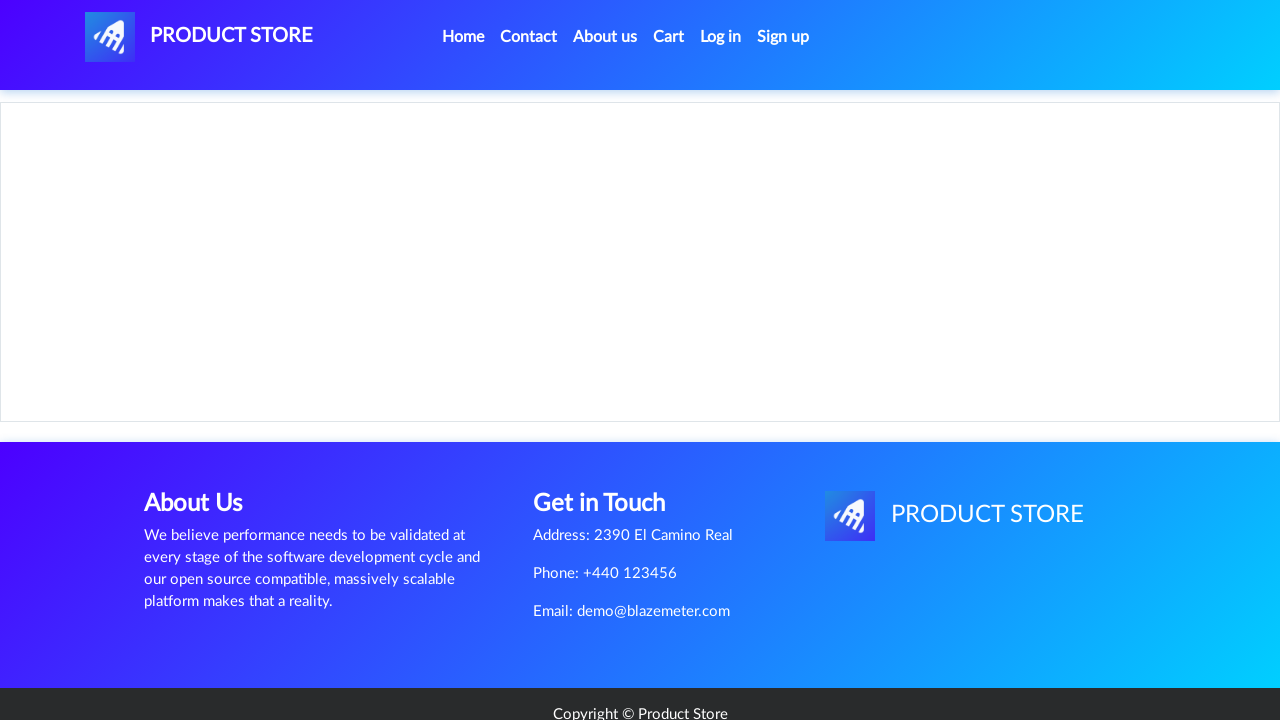

Product detail page loaded - product title element is visible
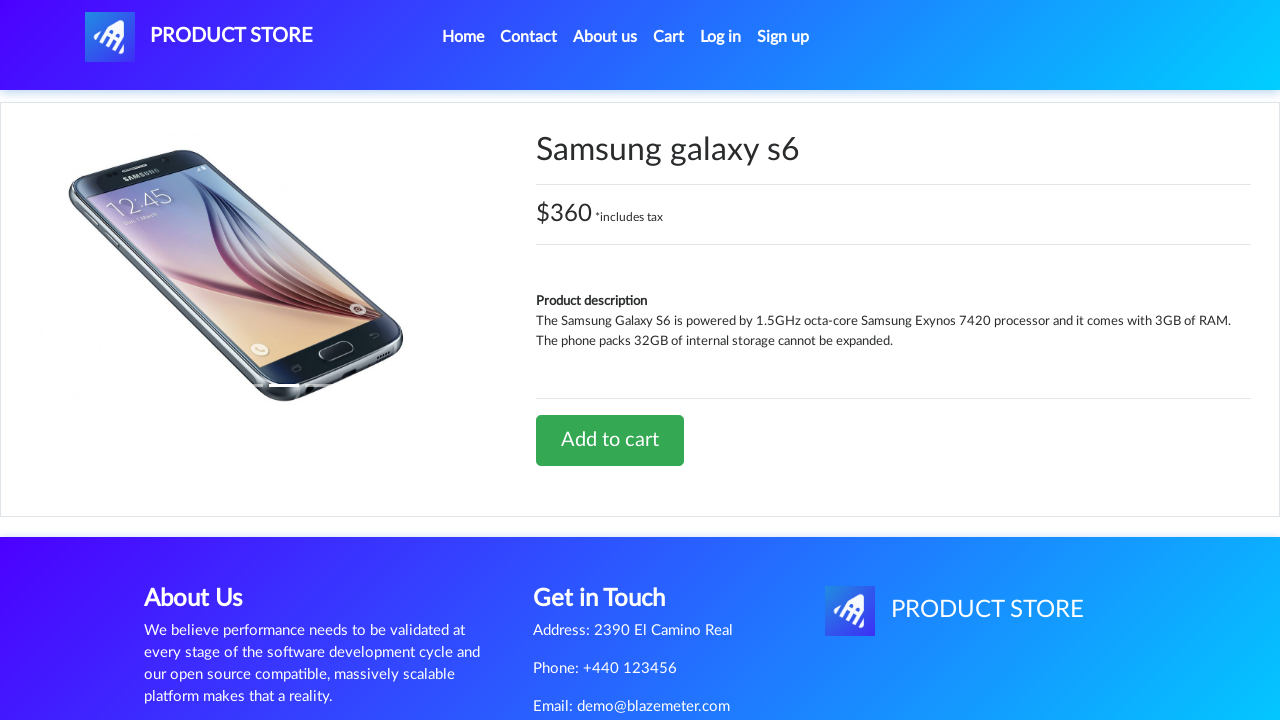

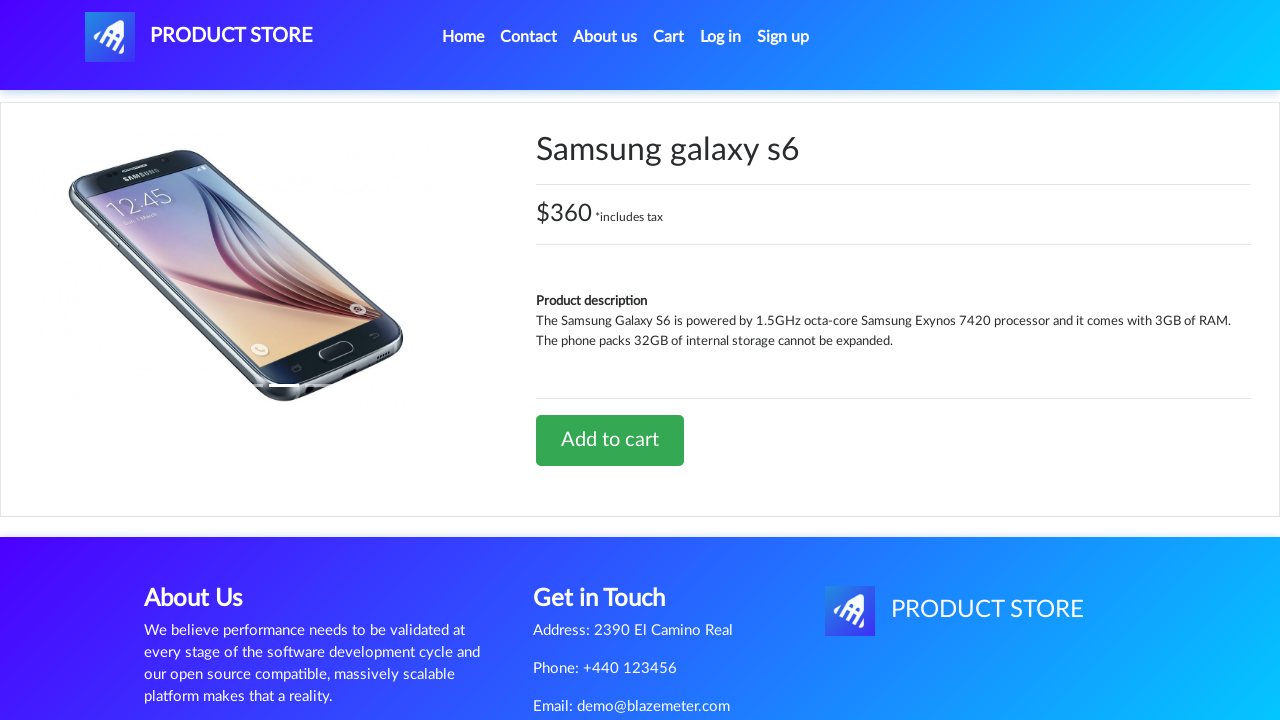